Tests horizontal slider movement using mouse drag by clicking and dragging the slider to various positions and verifying the slider value updates correctly.

Starting URL: http://the-internet.herokuapp.com/horizontal_slider

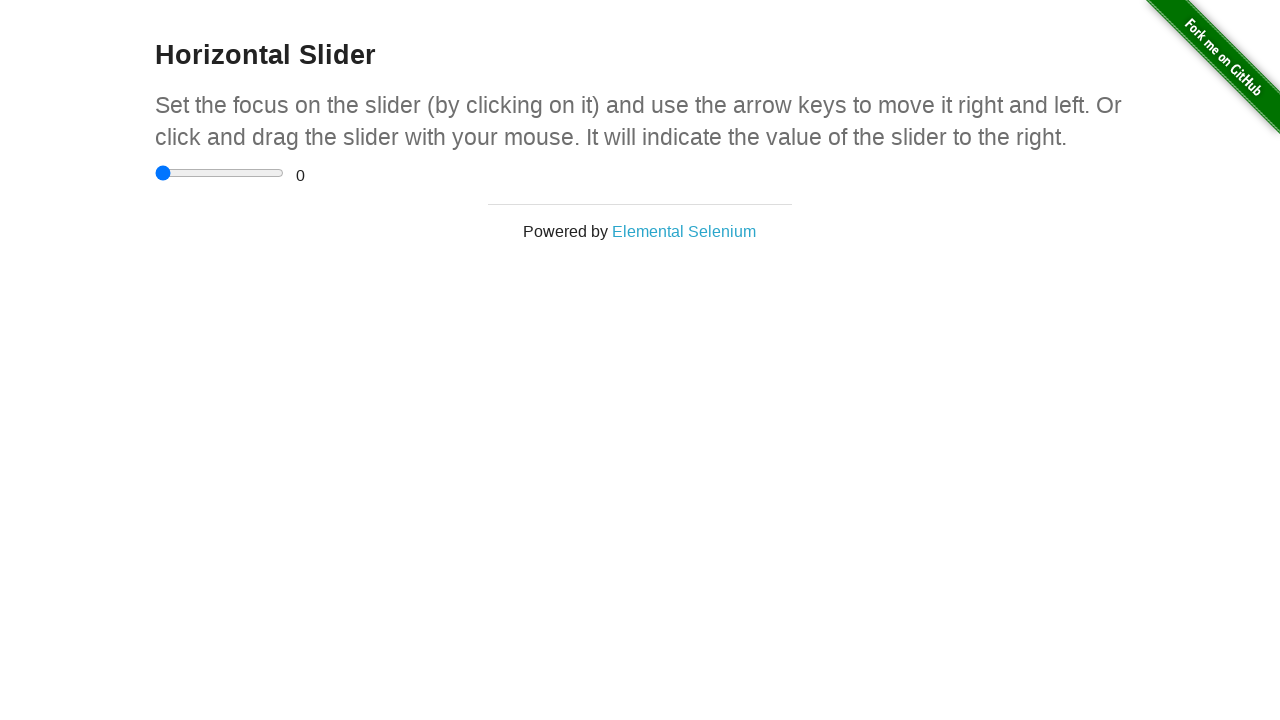

Waited for slider container to be visible
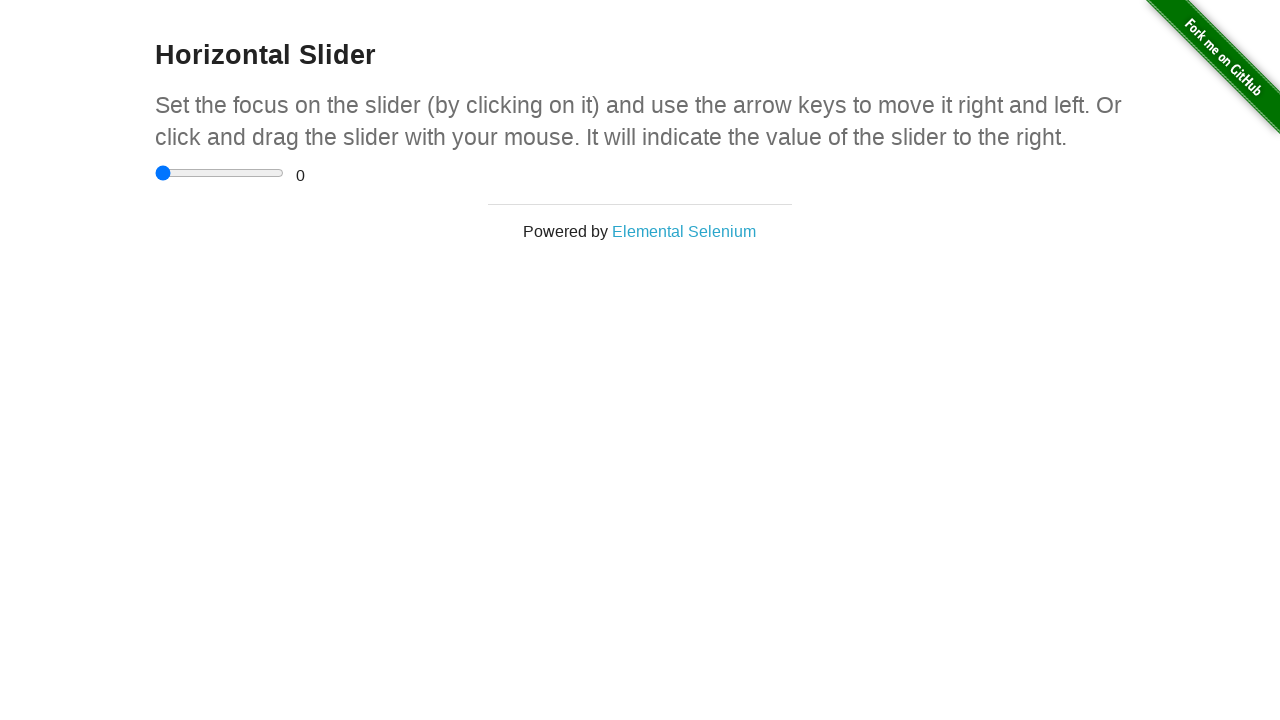

Located horizontal slider element
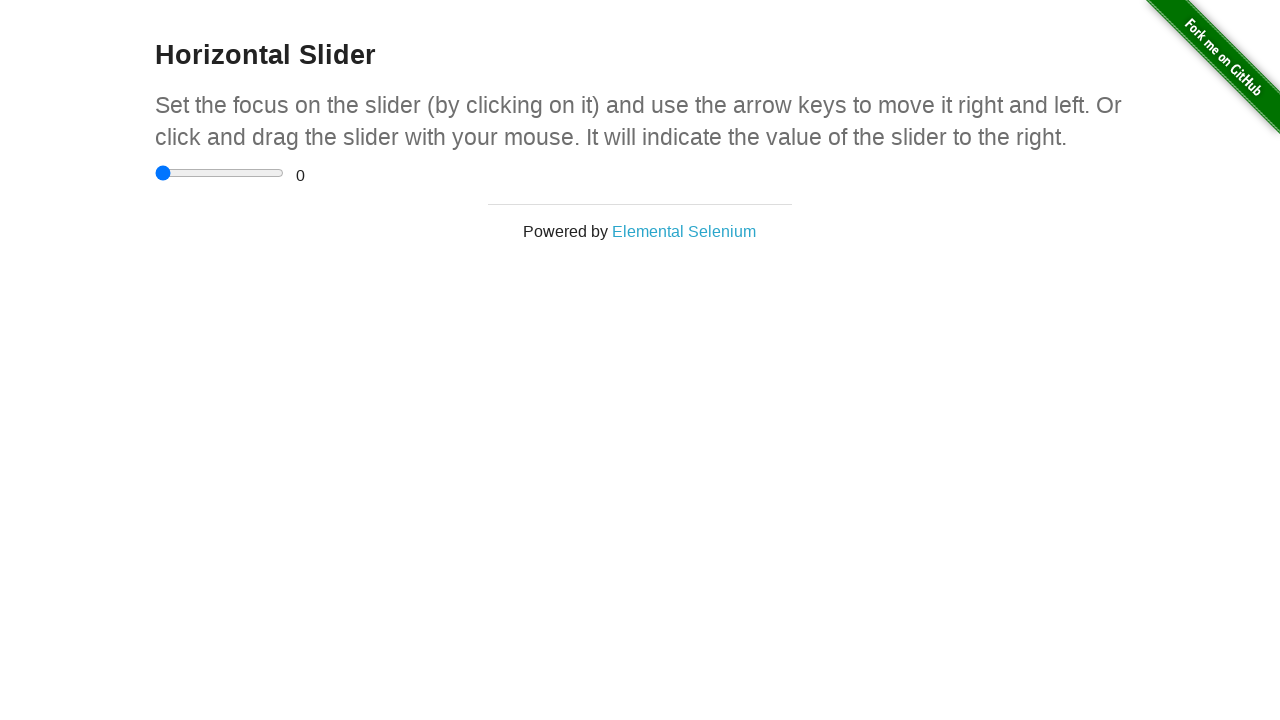

Retrieved slider bounding box dimensions
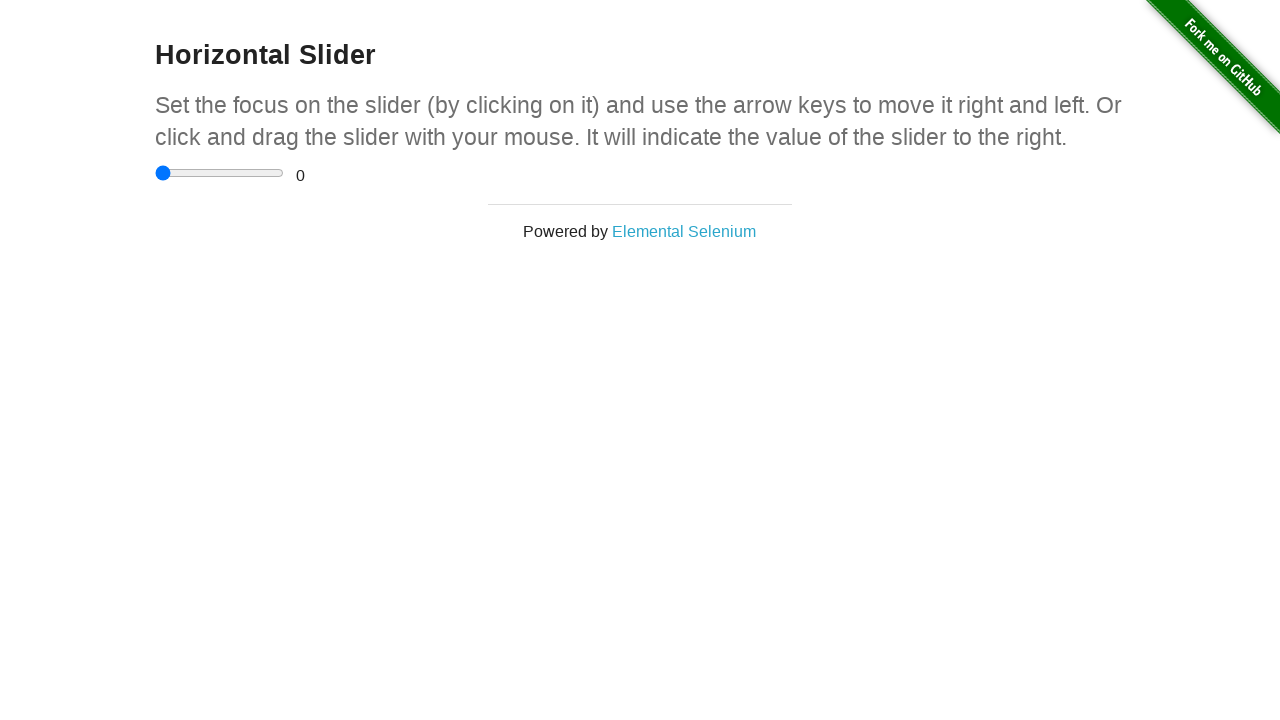

Clicked on slider to focus at (220, 173) on input[type='range']
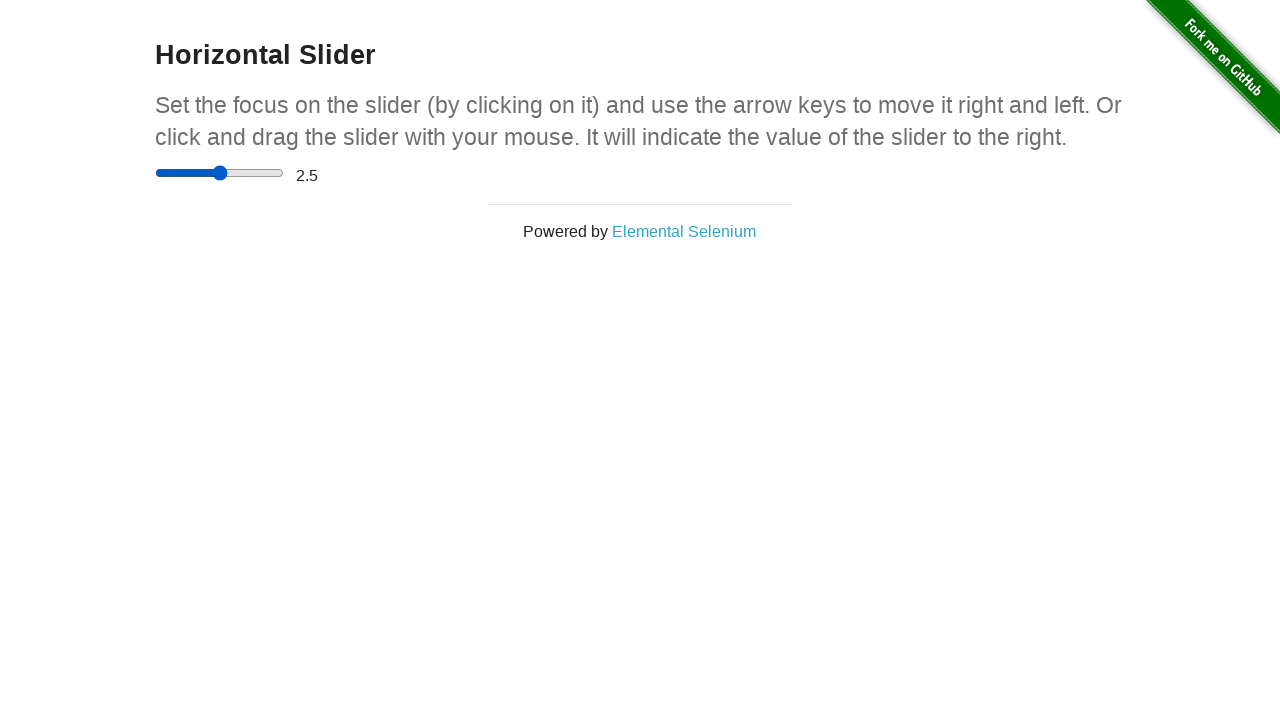

Moved mouse to left edge of slider at (155, 173)
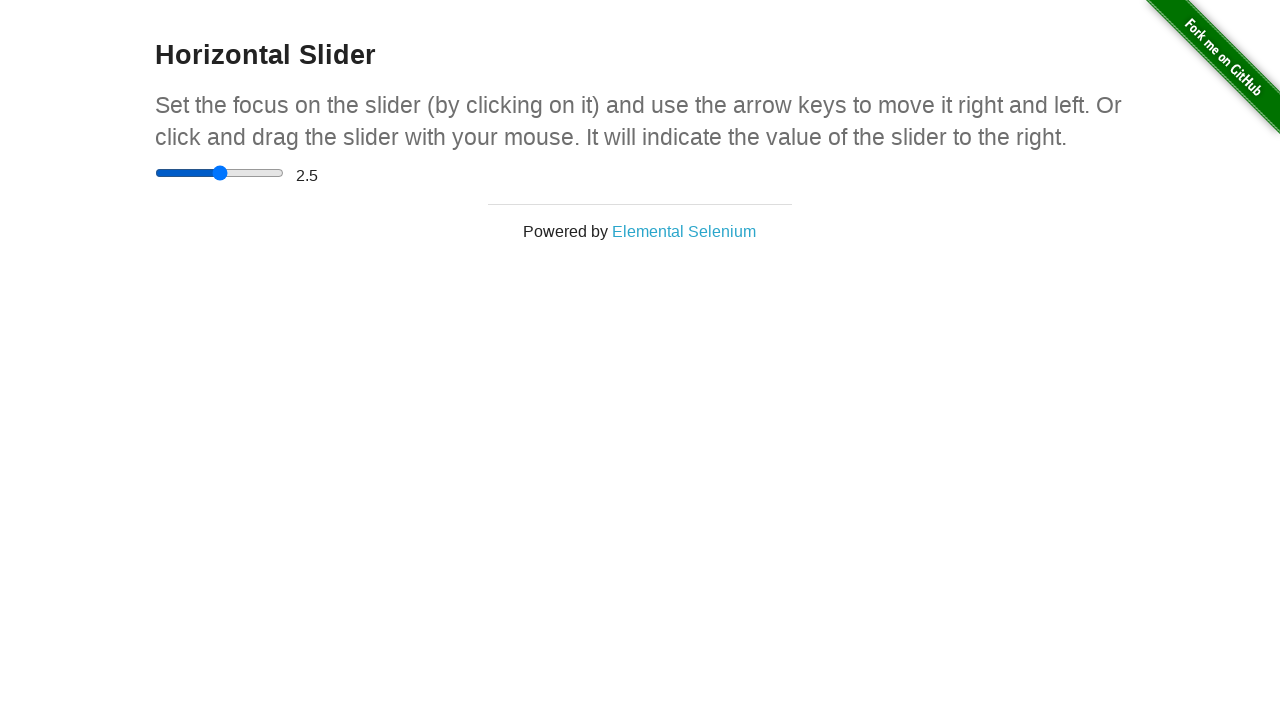

Pressed mouse button down at left edge at (155, 173)
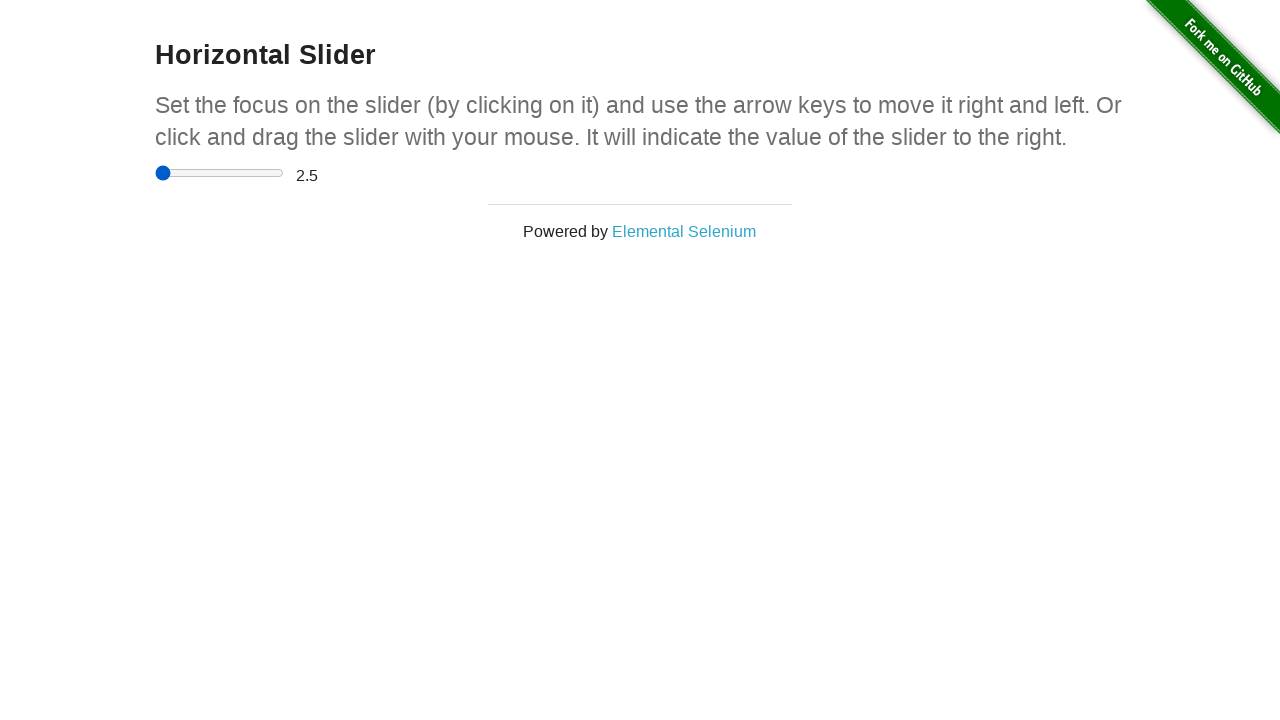

Held mouse at left edge position at (155, 173)
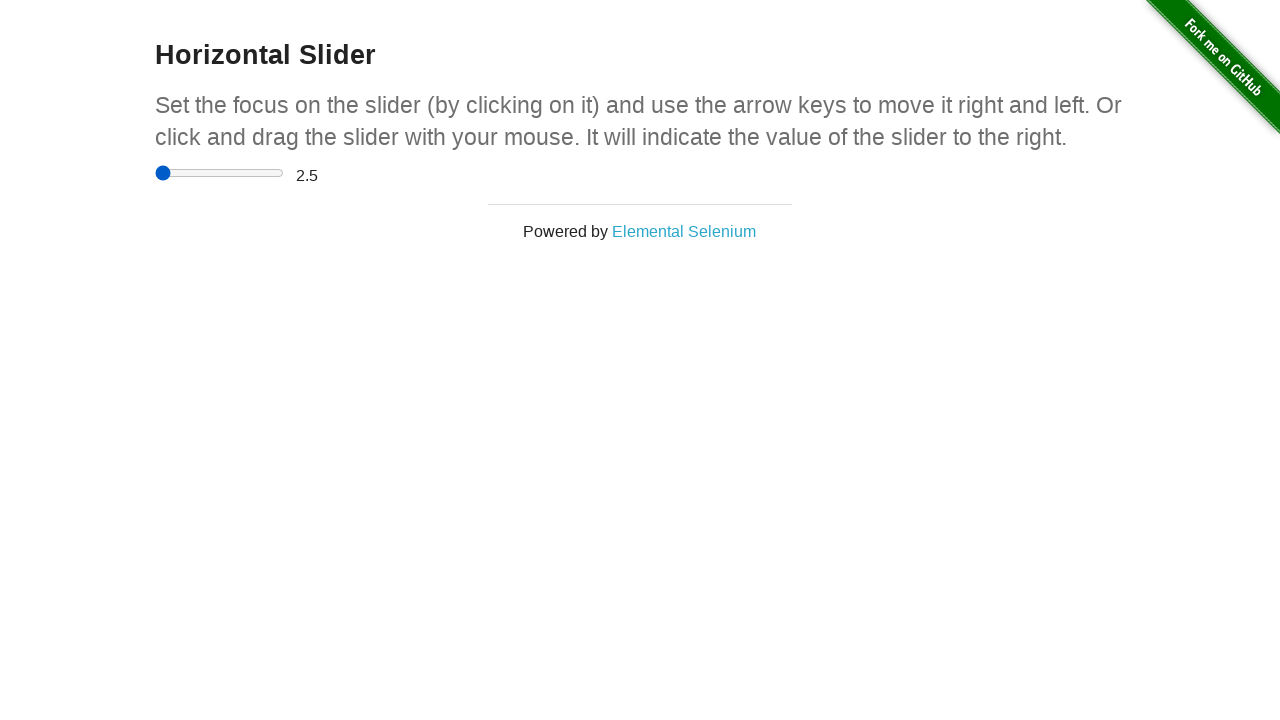

Released mouse button - slider moved to start position at (155, 173)
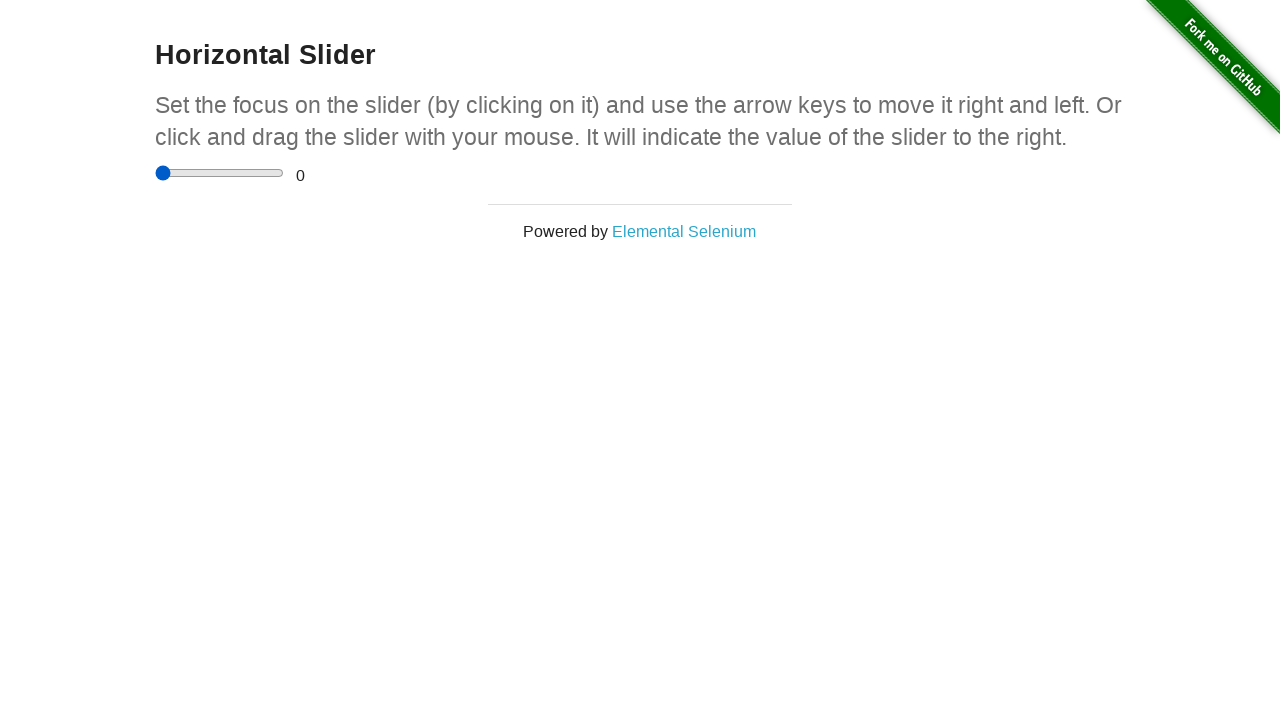

Clicked on slider to focus for middle position drag at (220, 173) on input[type='range']
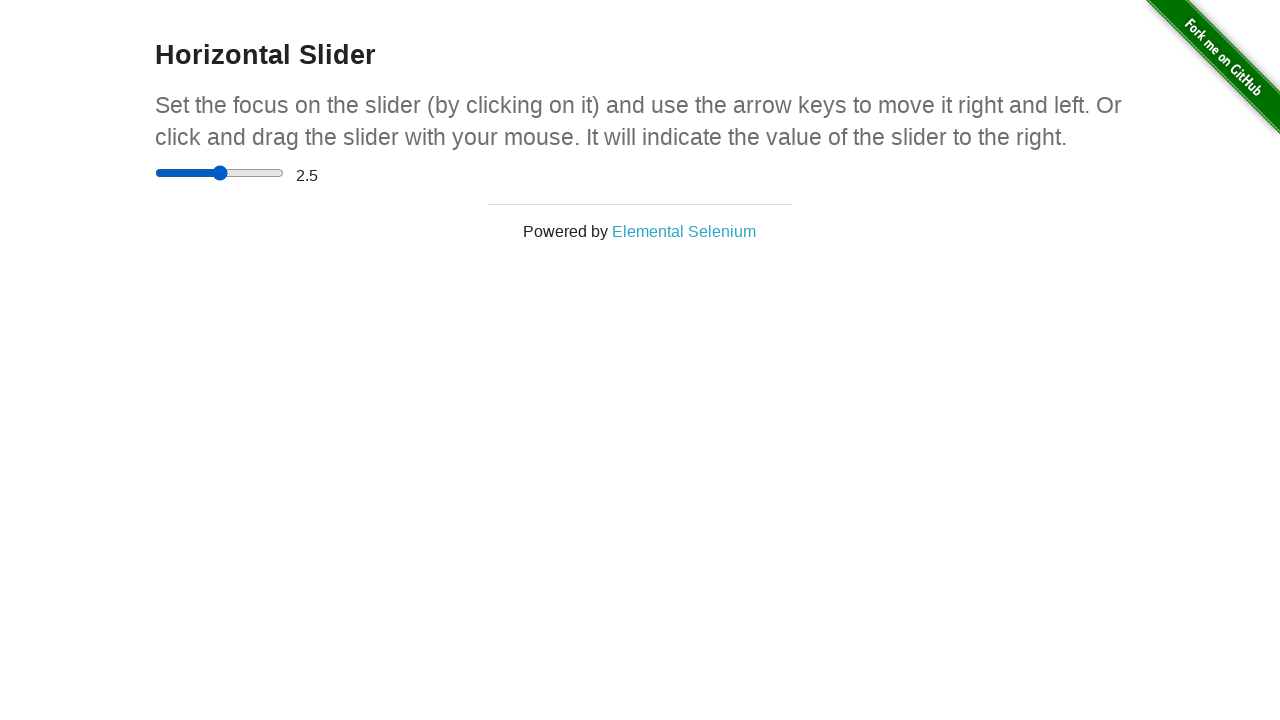

Moved mouse to center of slider at (220, 173)
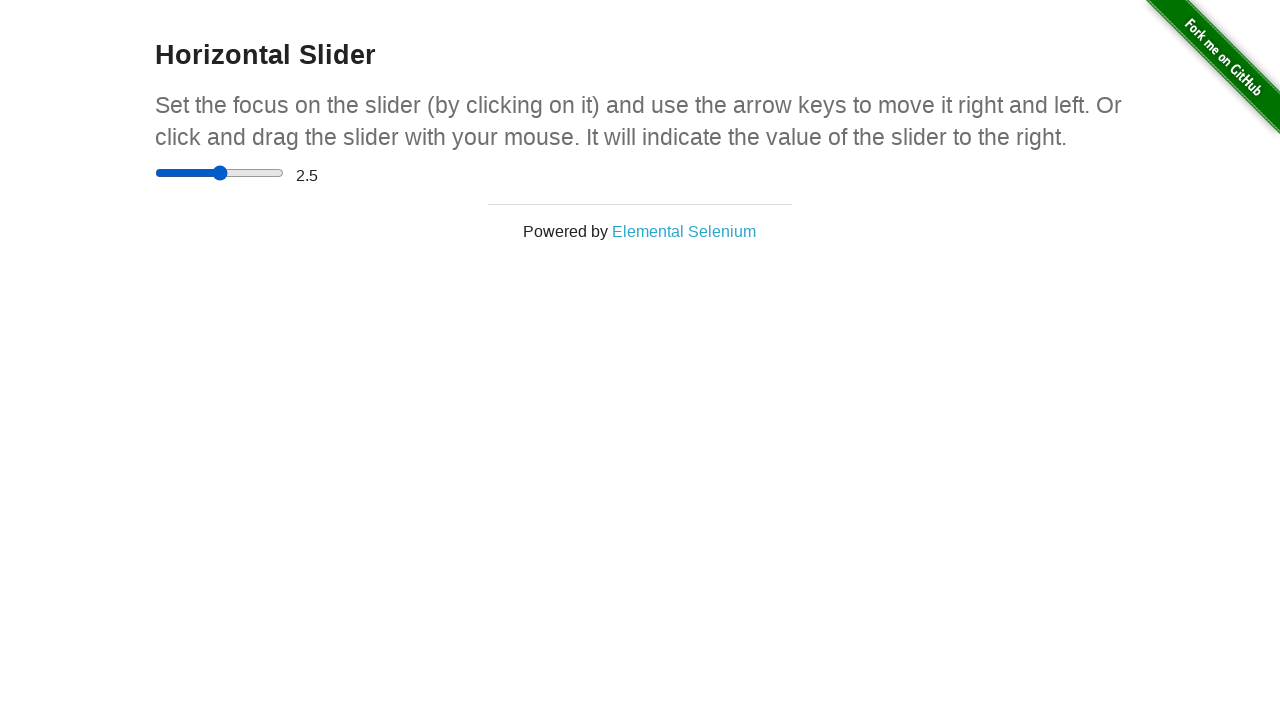

Pressed mouse button down at center position at (220, 173)
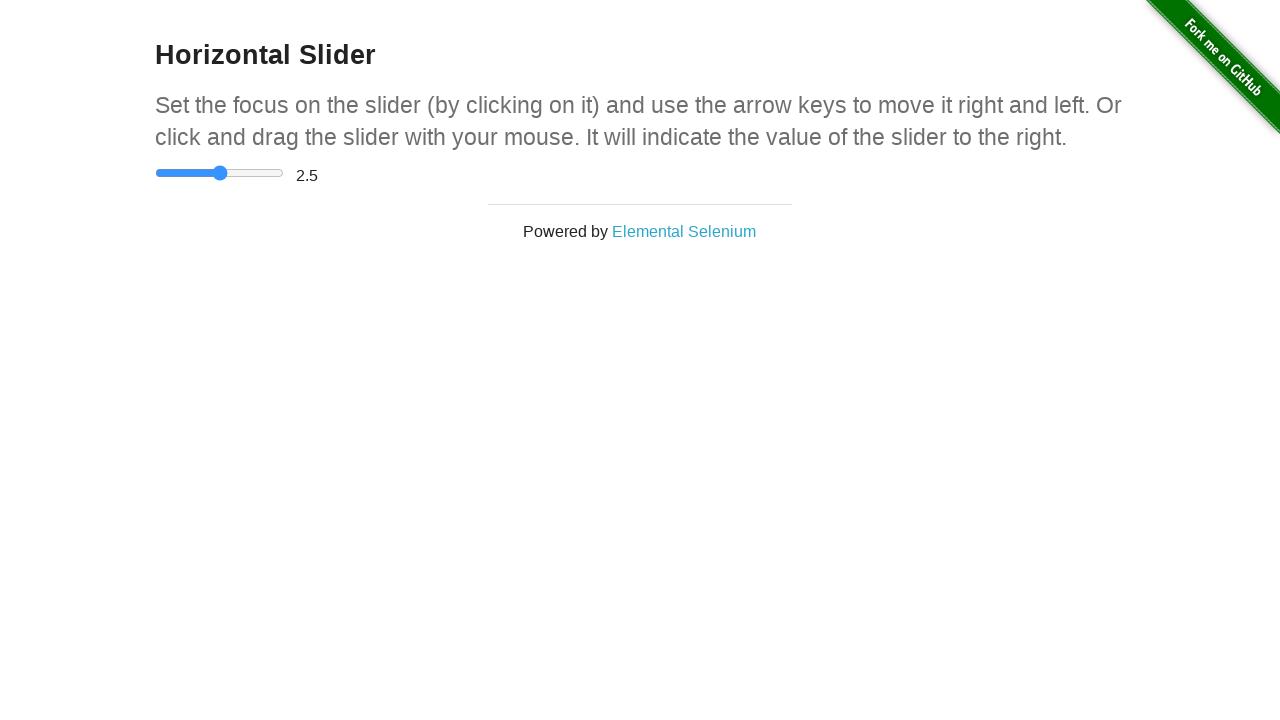

Held mouse at center position at (220, 173)
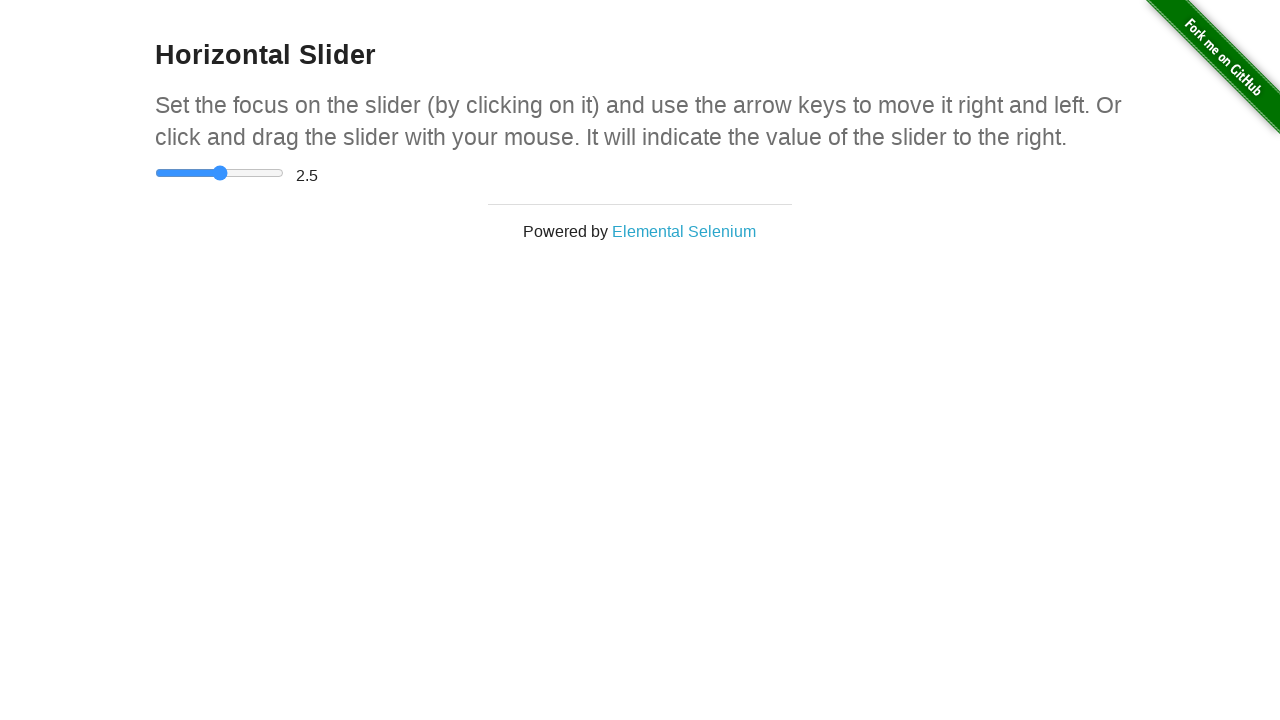

Released mouse button - slider moved to middle position at (220, 173)
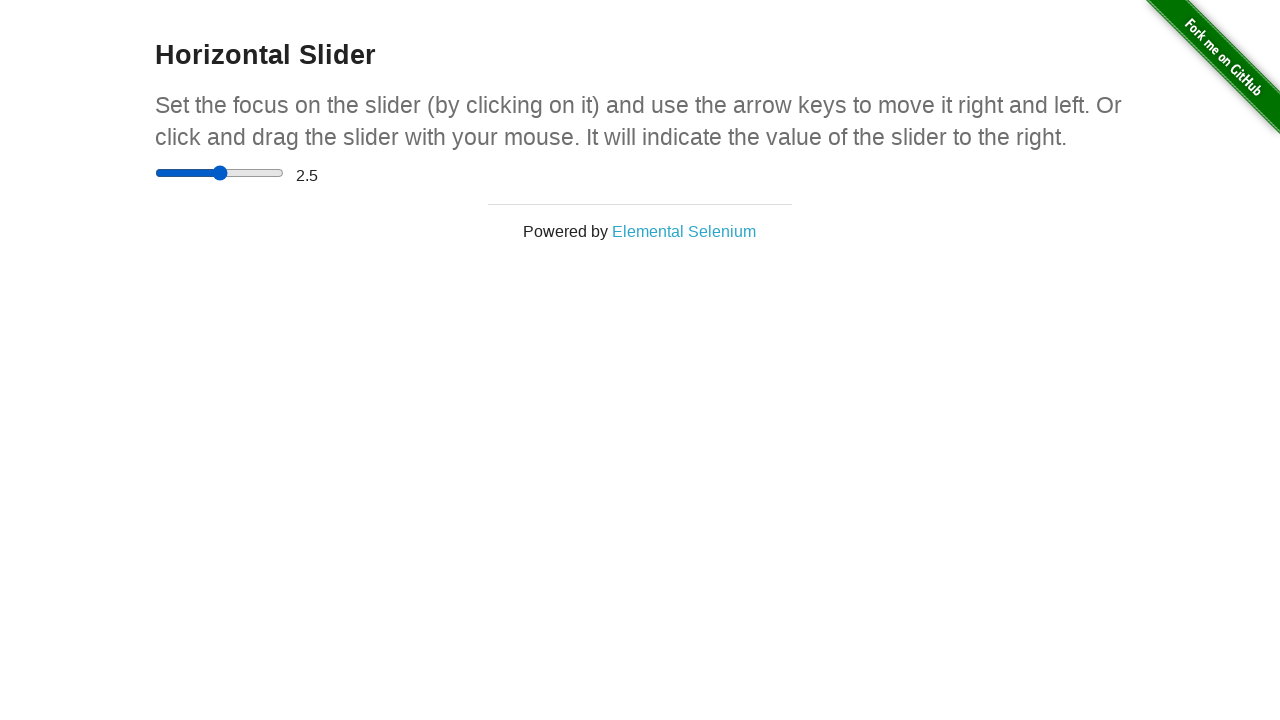

Clicked on slider to focus for right edge drag at (220, 173) on input[type='range']
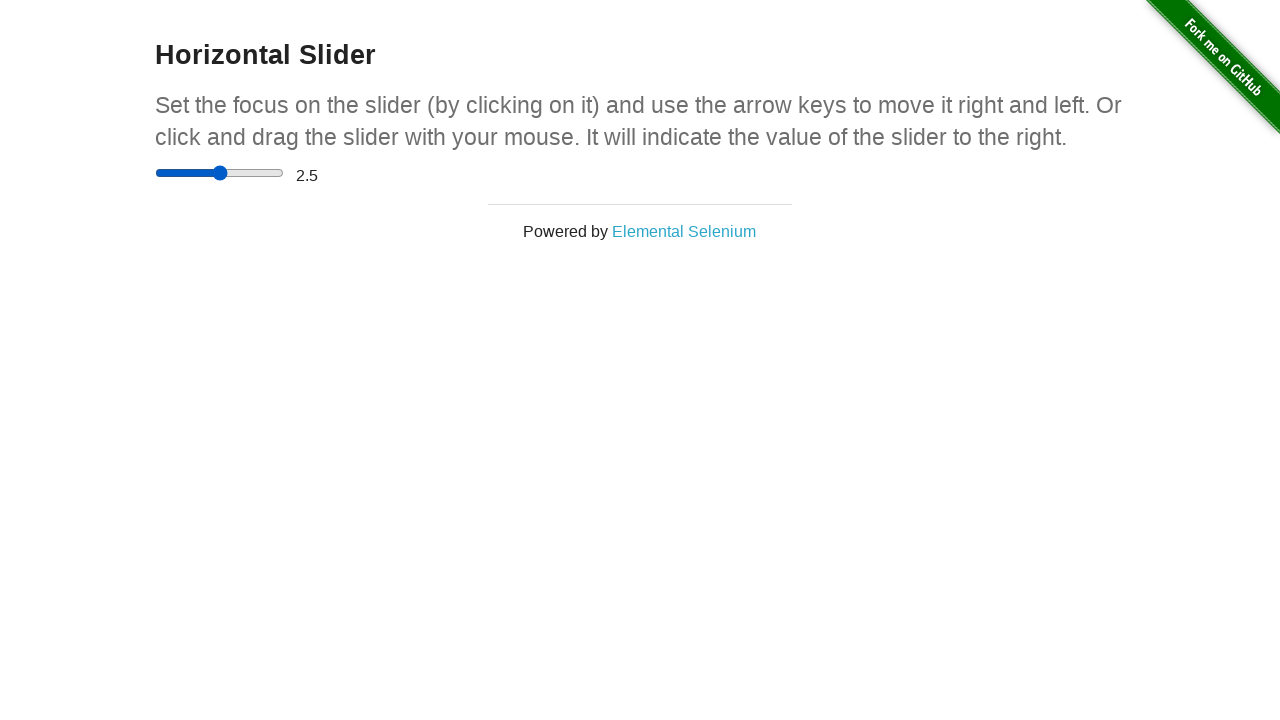

Moved mouse to right edge of slider at (284, 173)
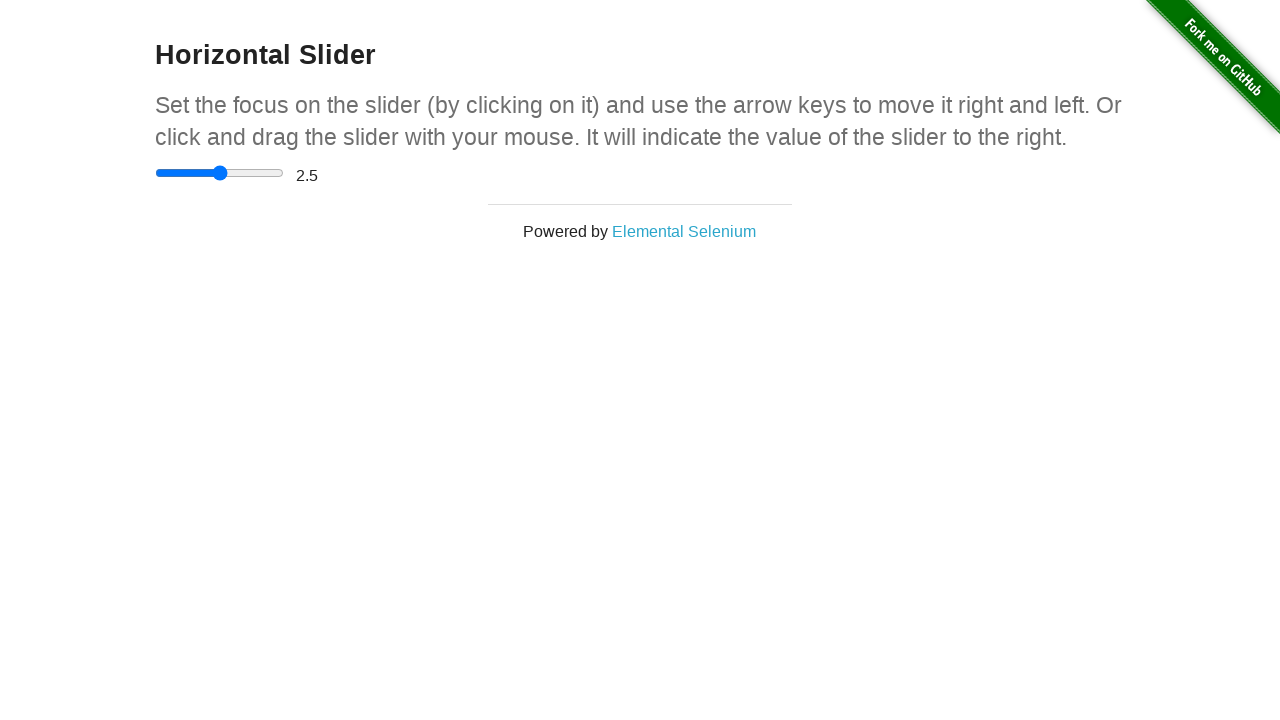

Pressed mouse button down at right edge at (284, 173)
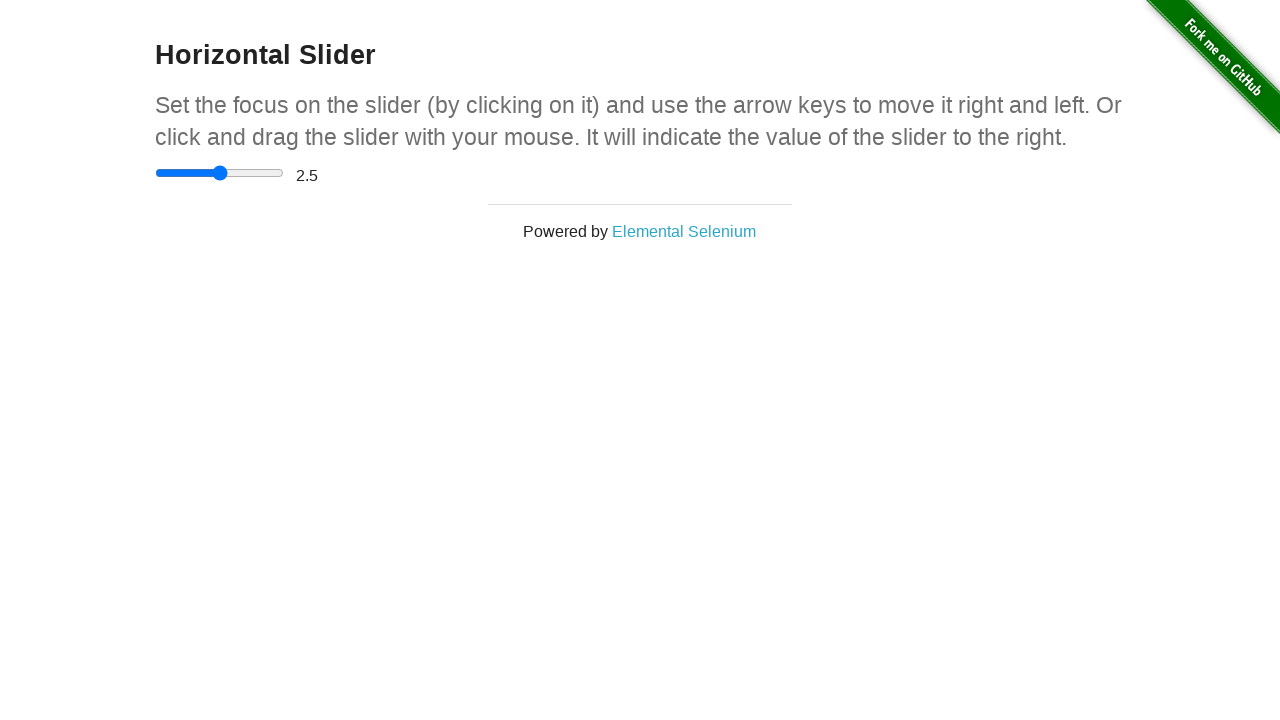

Held mouse at right edge position at (284, 173)
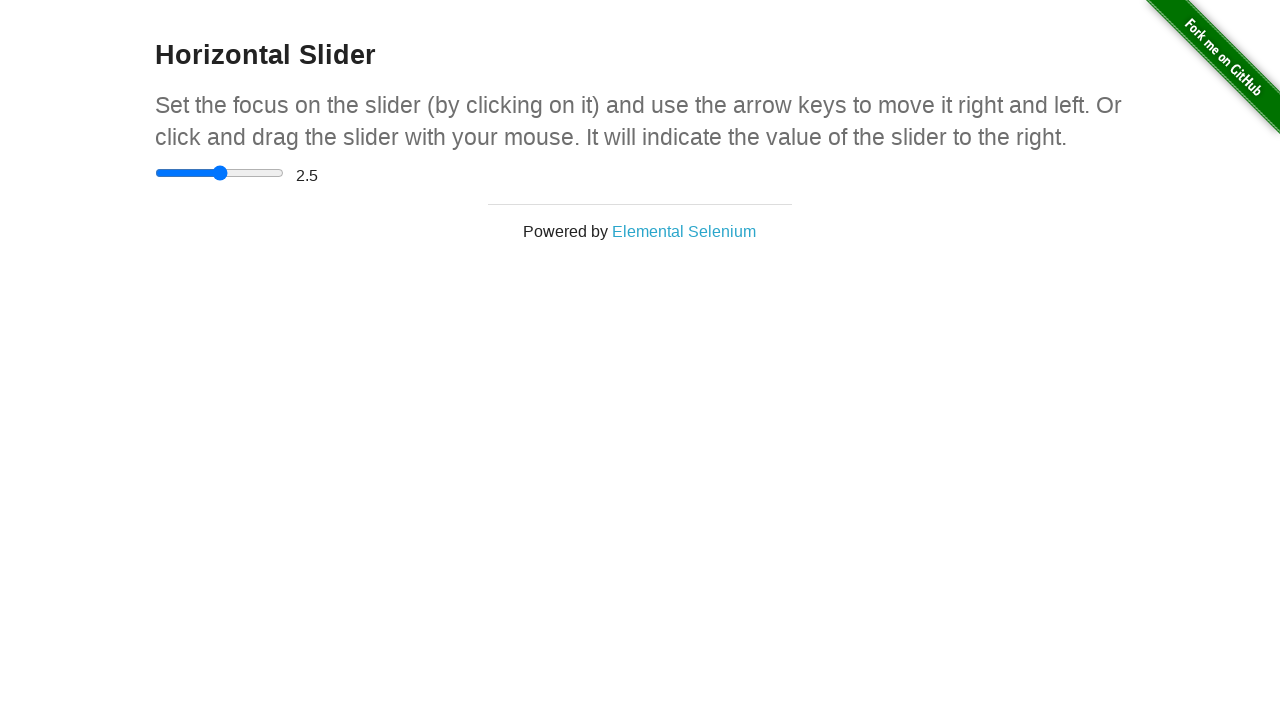

Released mouse button - slider moved to end position at (284, 173)
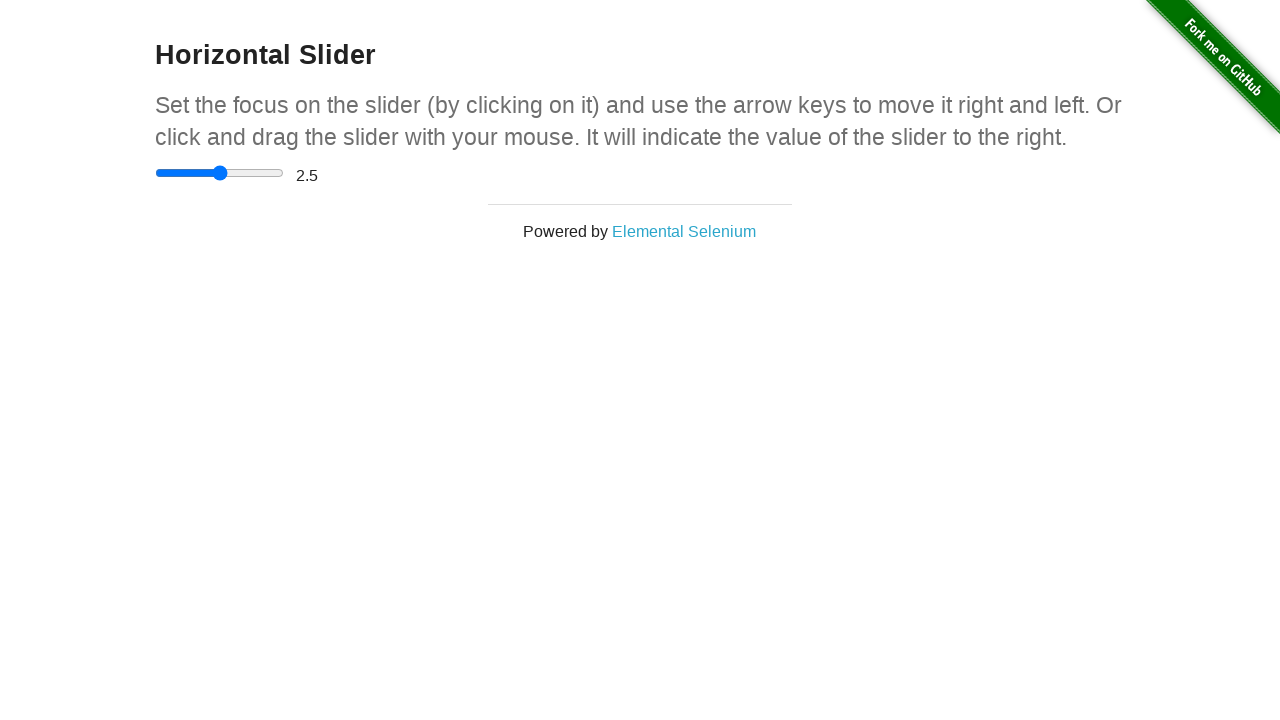

Clicked on slider to focus for return to start at (220, 173) on input[type='range']
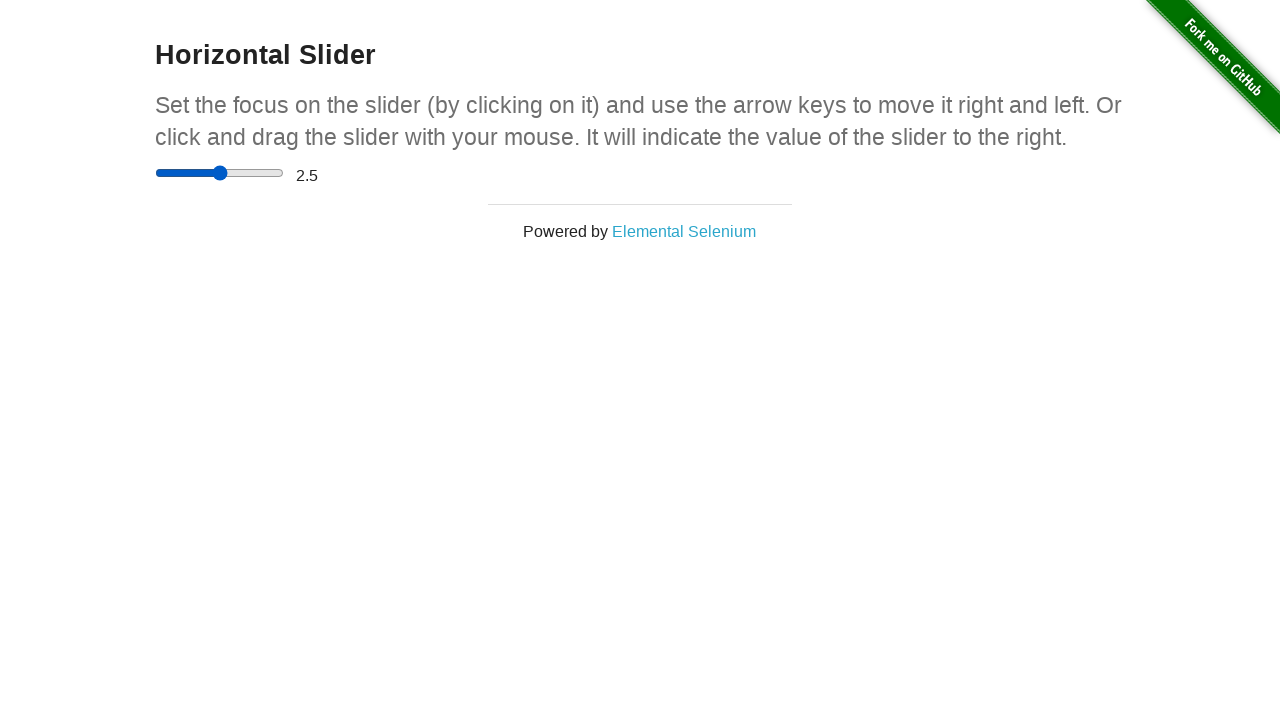

Moved mouse back to left edge of slider at (155, 173)
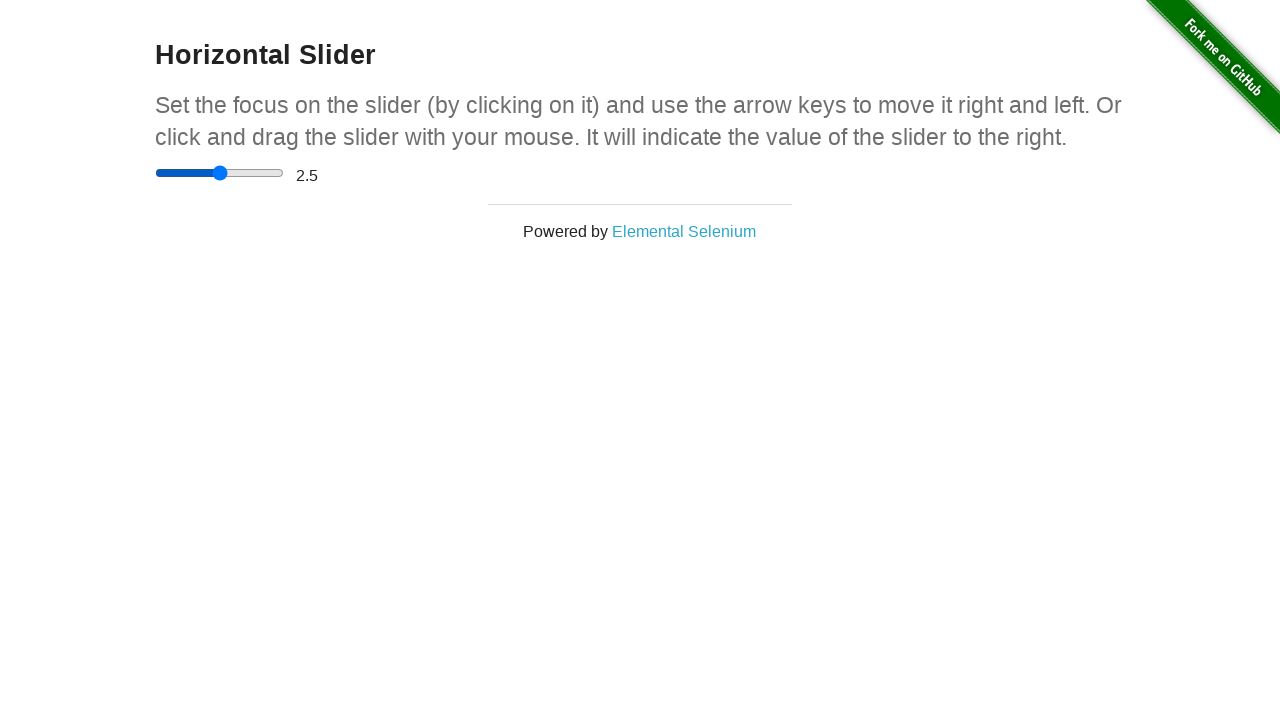

Pressed mouse button down at left edge at (155, 173)
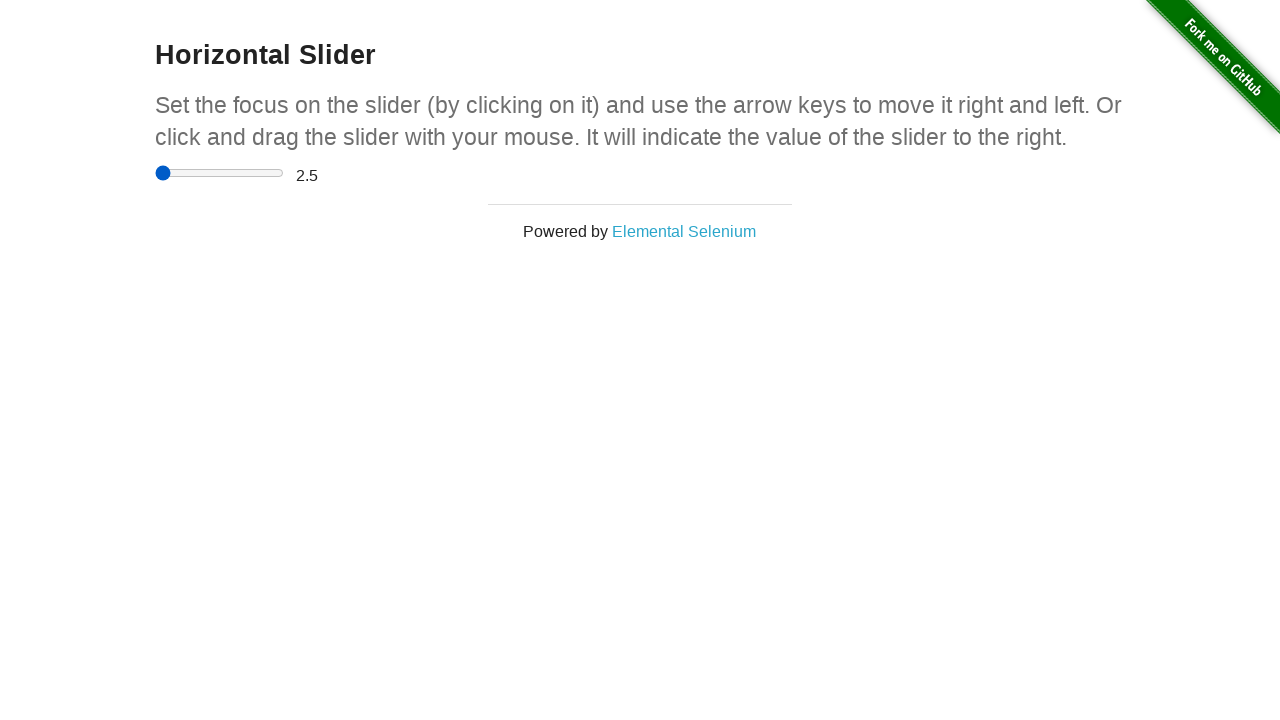

Held mouse at left edge position at (155, 173)
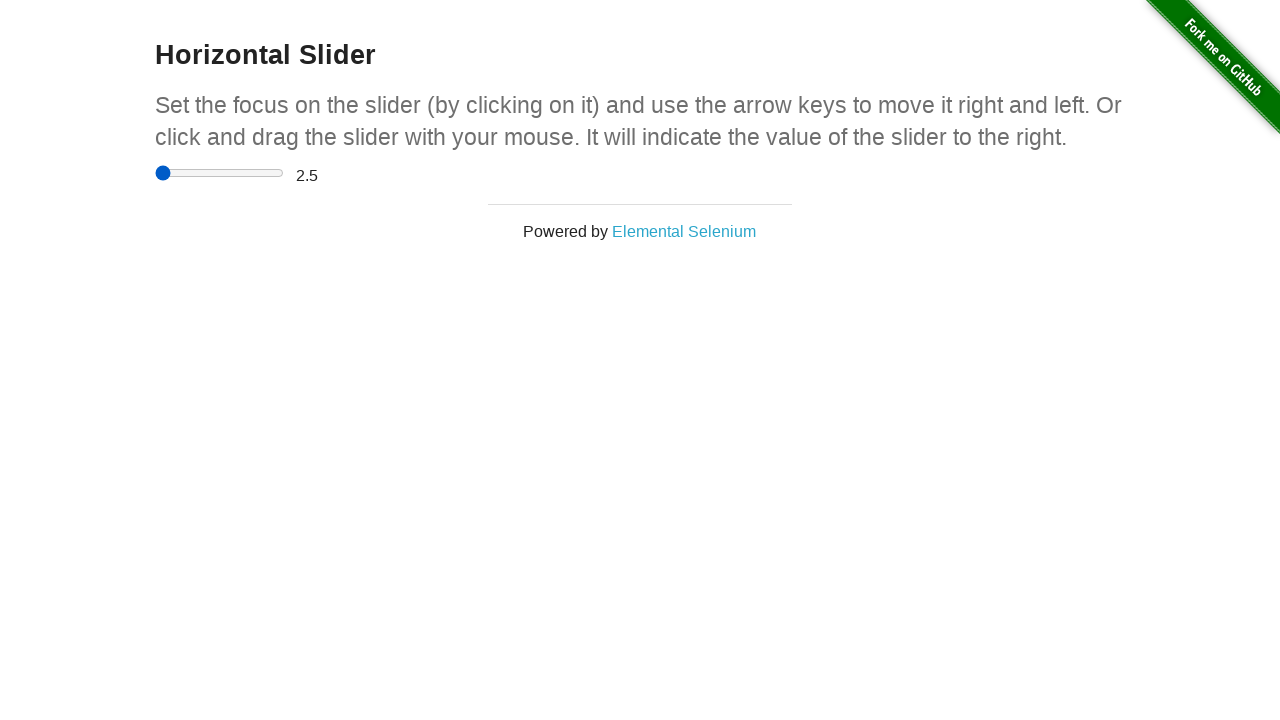

Released mouse button - slider returned to start position at (155, 173)
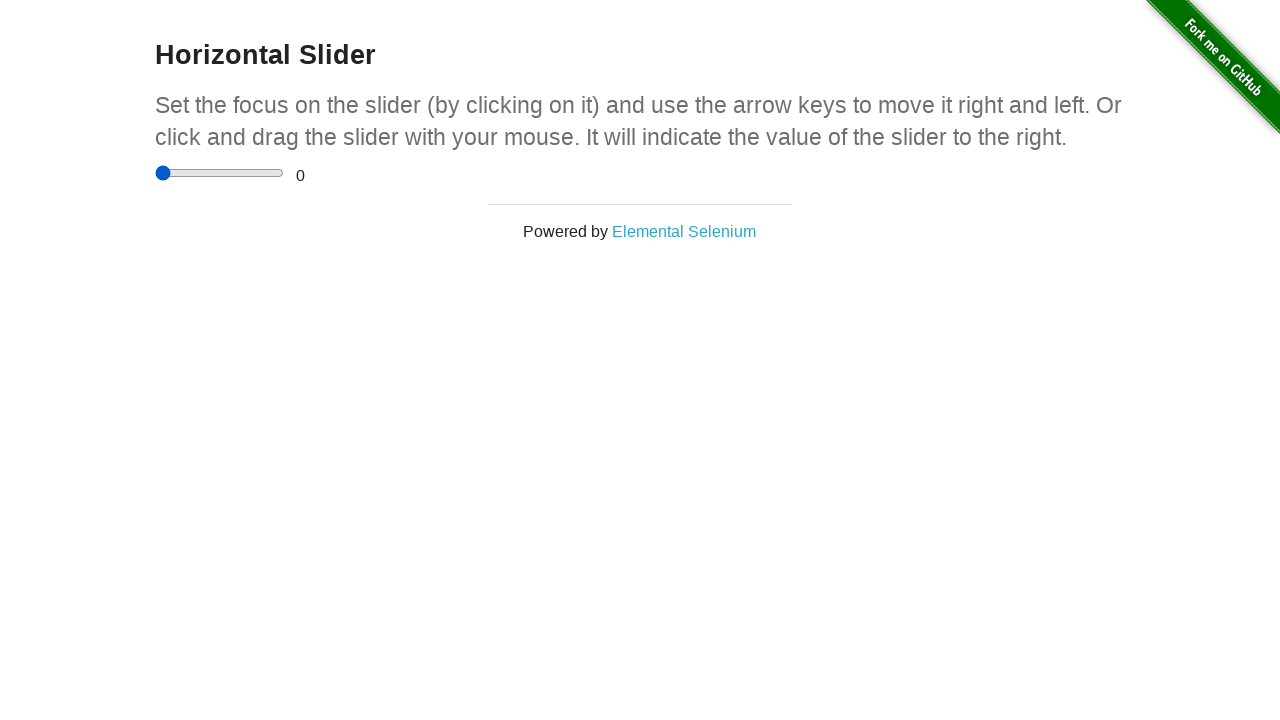

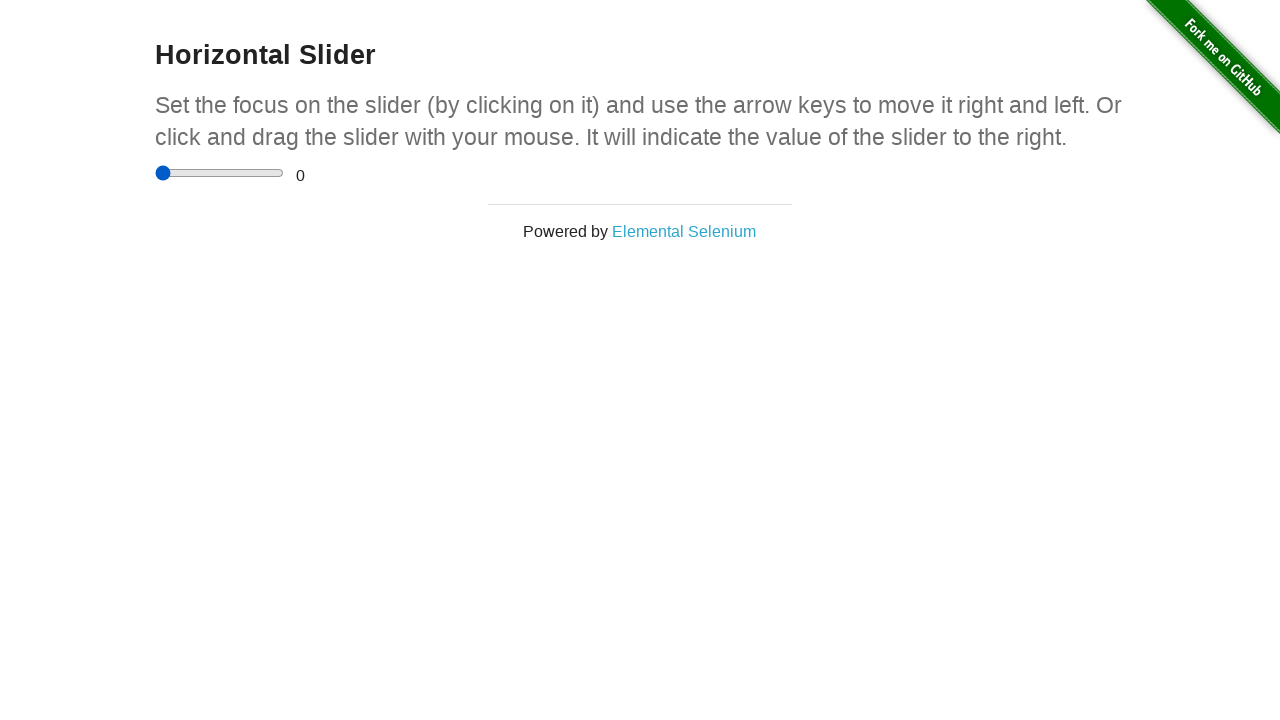